Tests handling of Shadow DOM elements within an iframe by switching to the iframe and filling a text field inside a shadow root

Starting URL: https://selectorshub.com/shadow-dom-in-iframe/

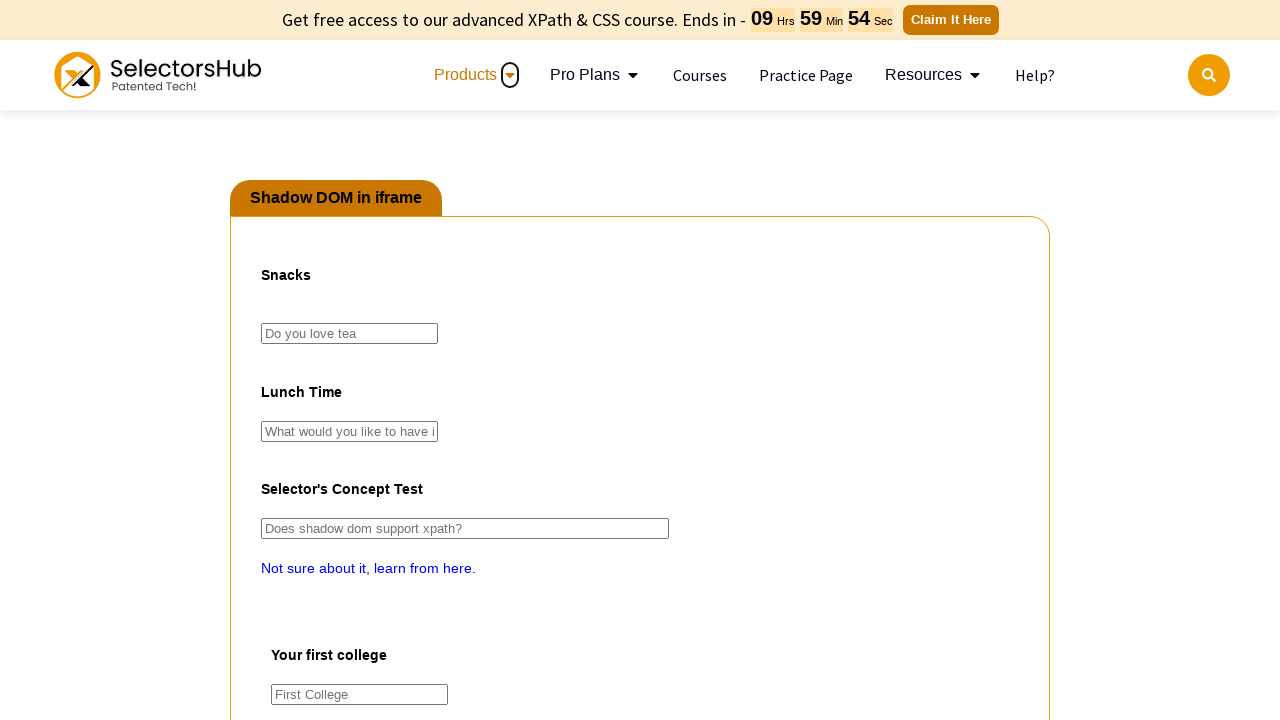

Switched to iframe with name 'pact' containing shadow DOM
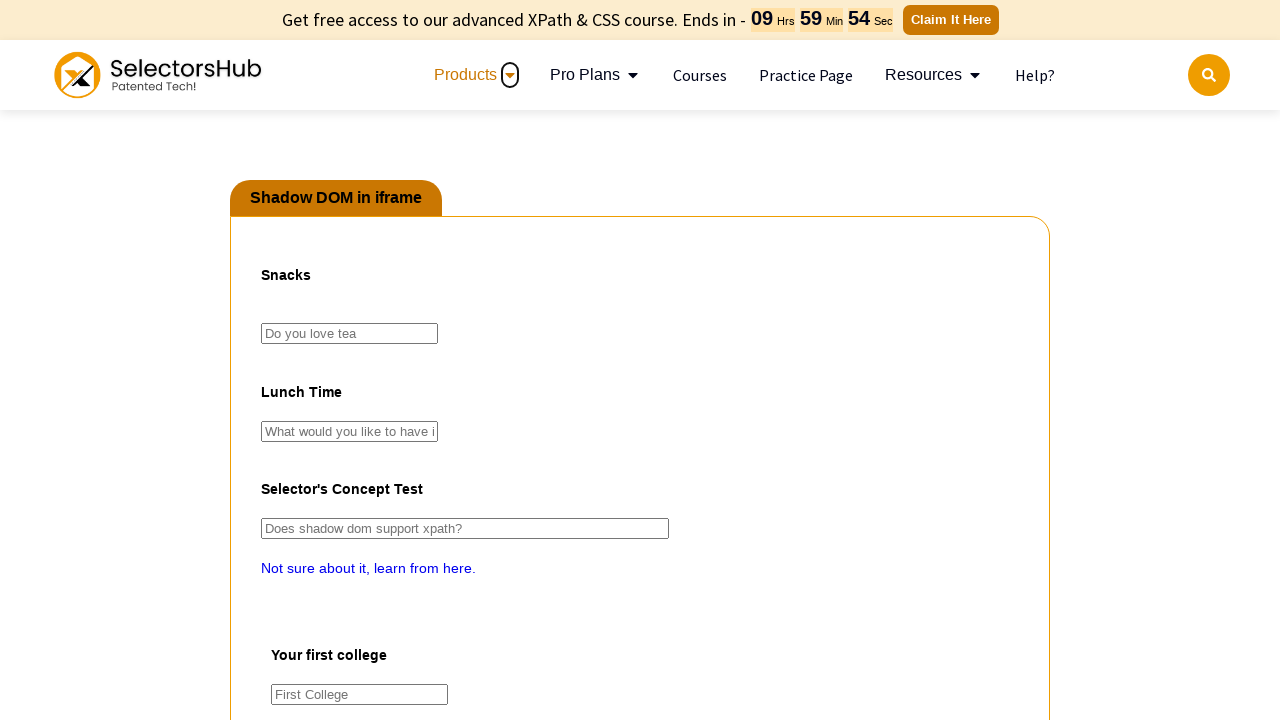

Accessed shadow DOM and filled tea input field with 'masala tea'
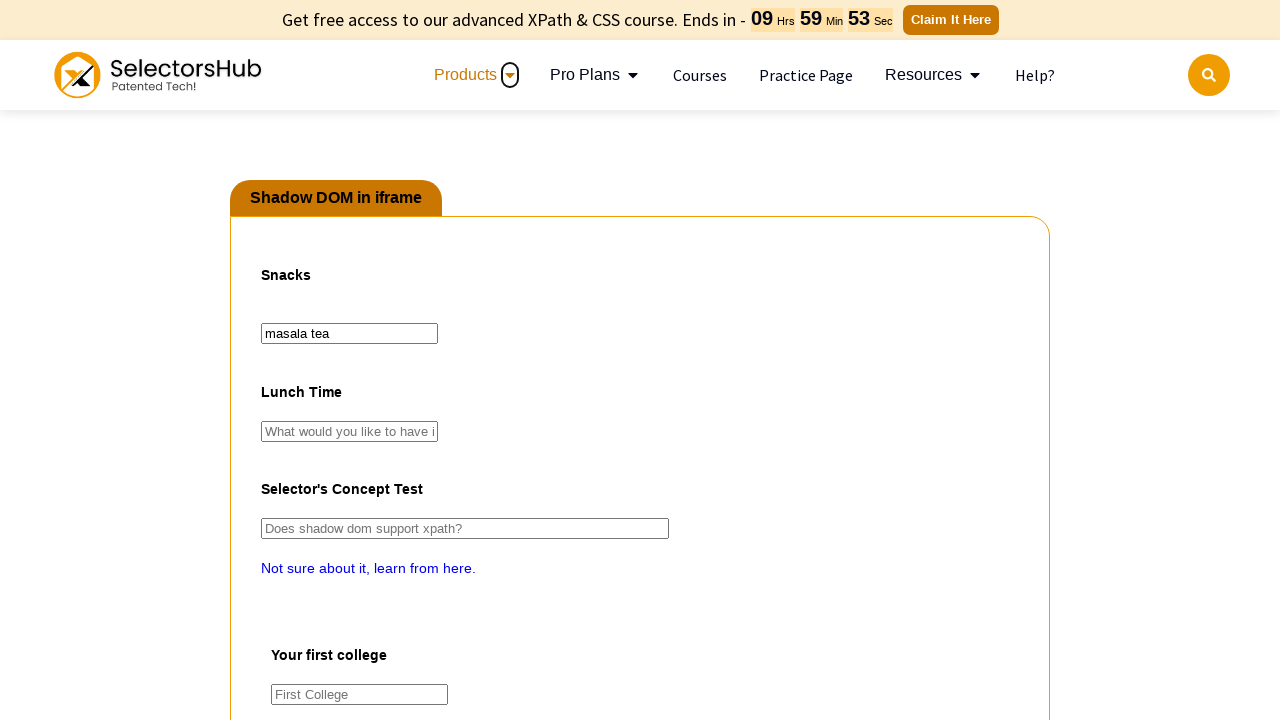

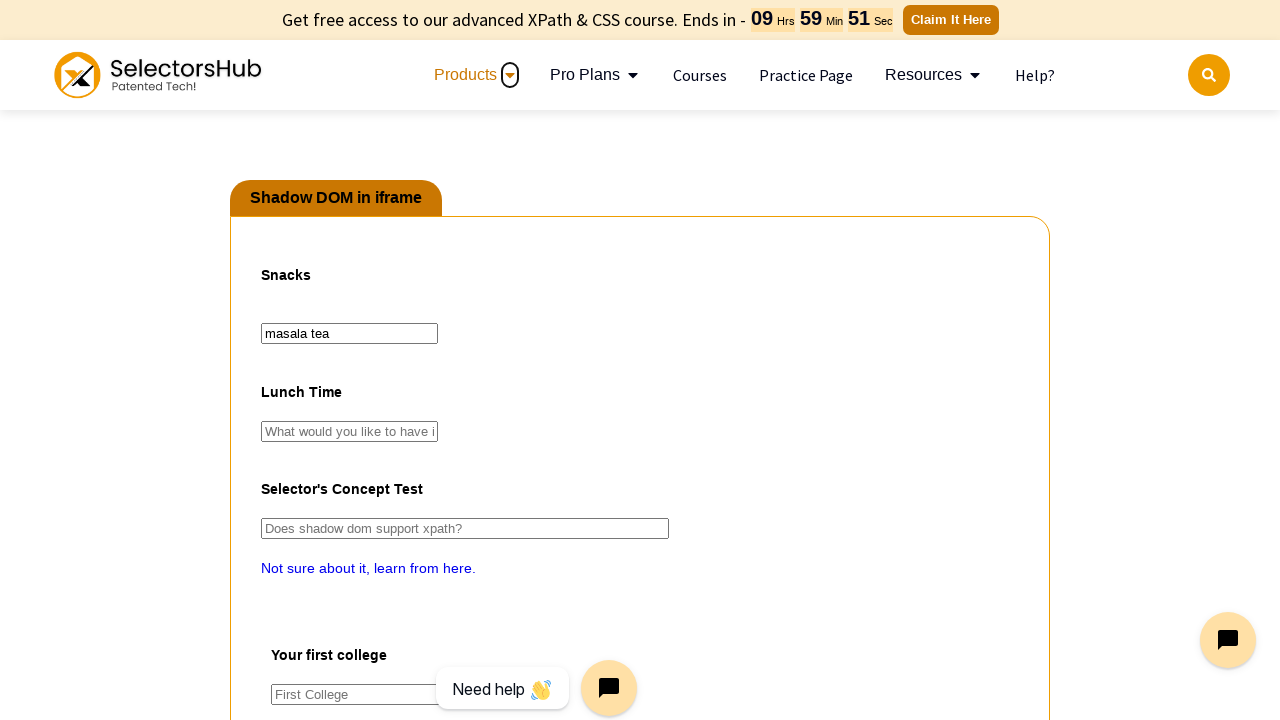